Tests web table sorting functionality by clicking the first column header to sort, then verifies the table data is properly sorted alphabetically. Also locates a specific item (Beans) in the table.

Starting URL: https://rahulshettyacademy.com/seleniumPractise/#/offers

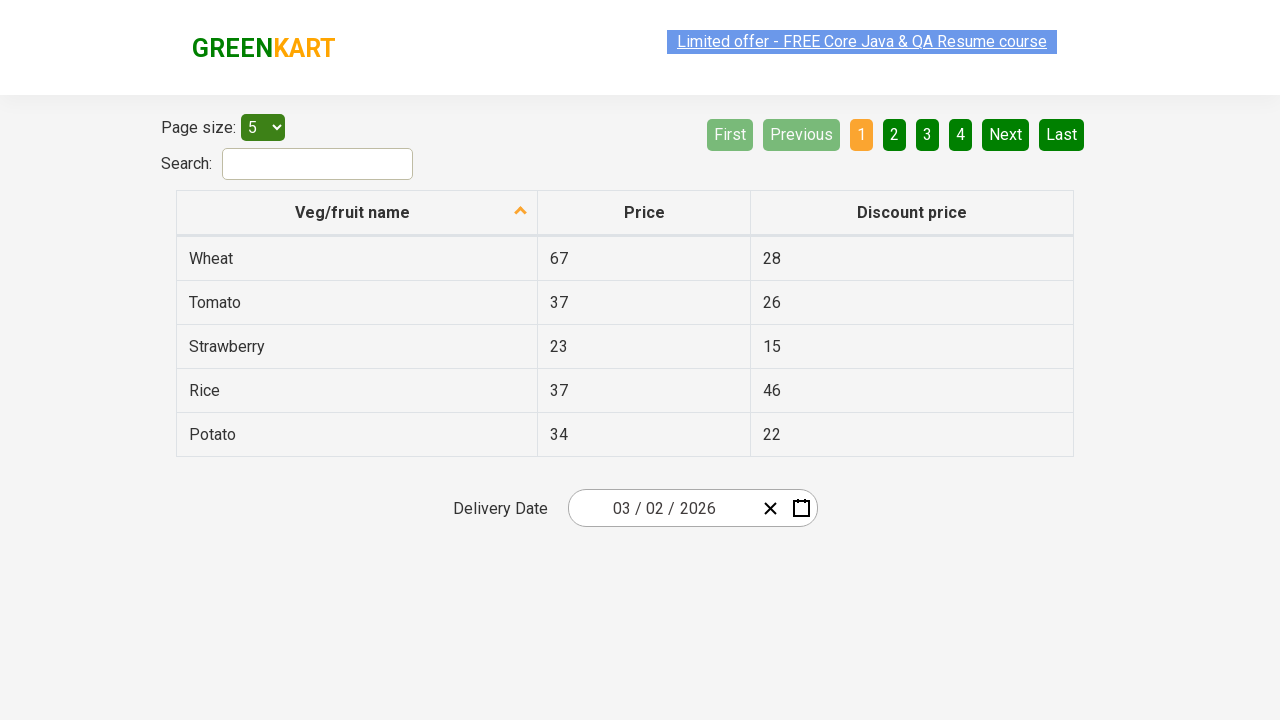

Clicked first column header to sort table at (357, 213) on xpath=//tr/th[1]
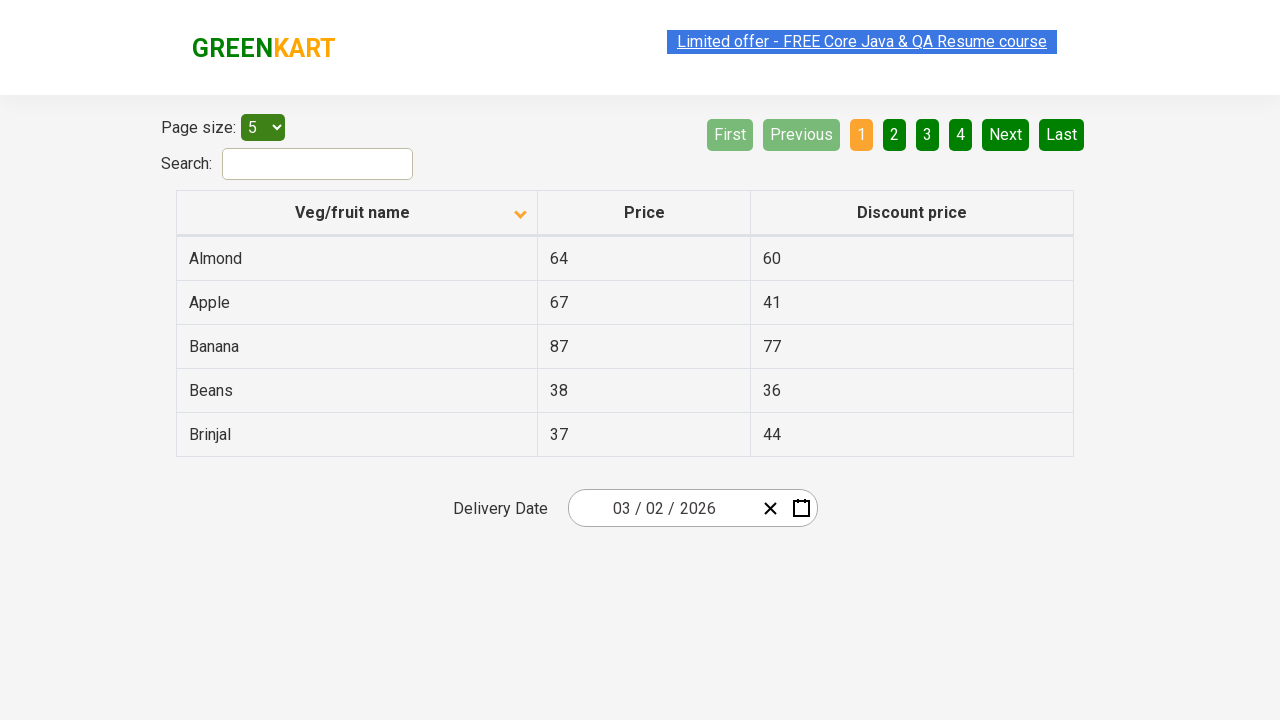

Table data loaded and visible
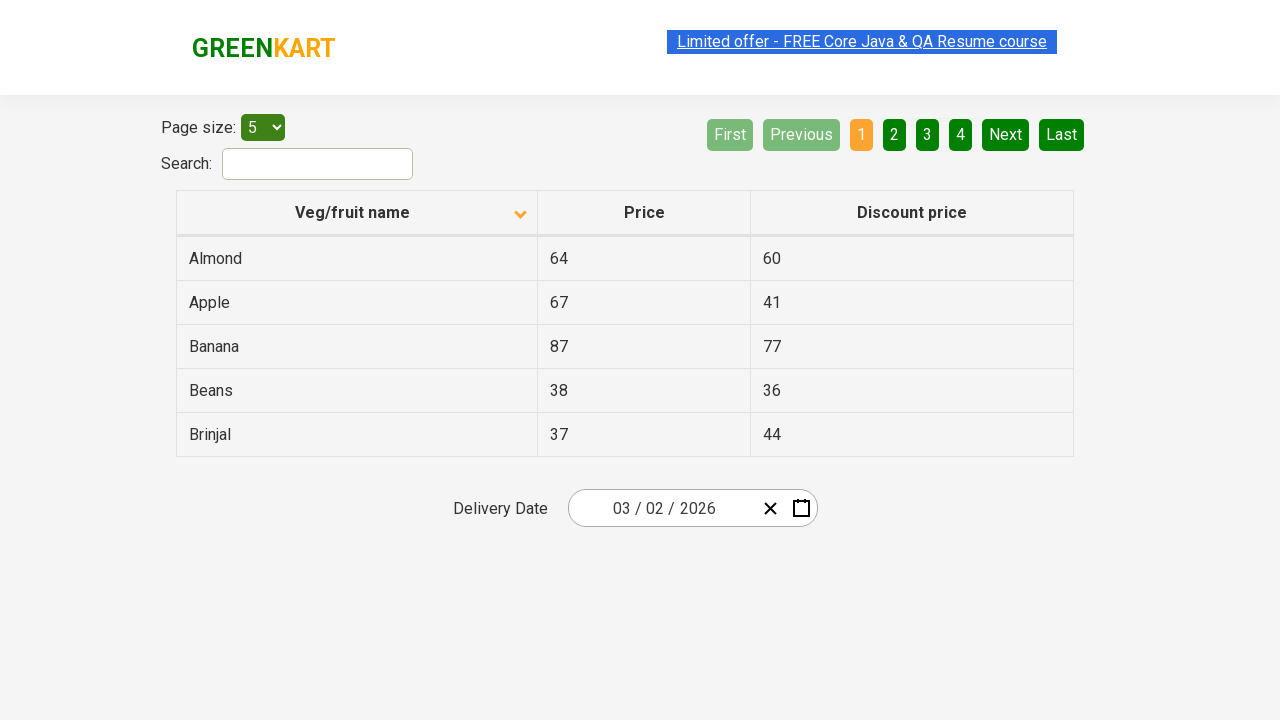

Retrieved all cells from first column
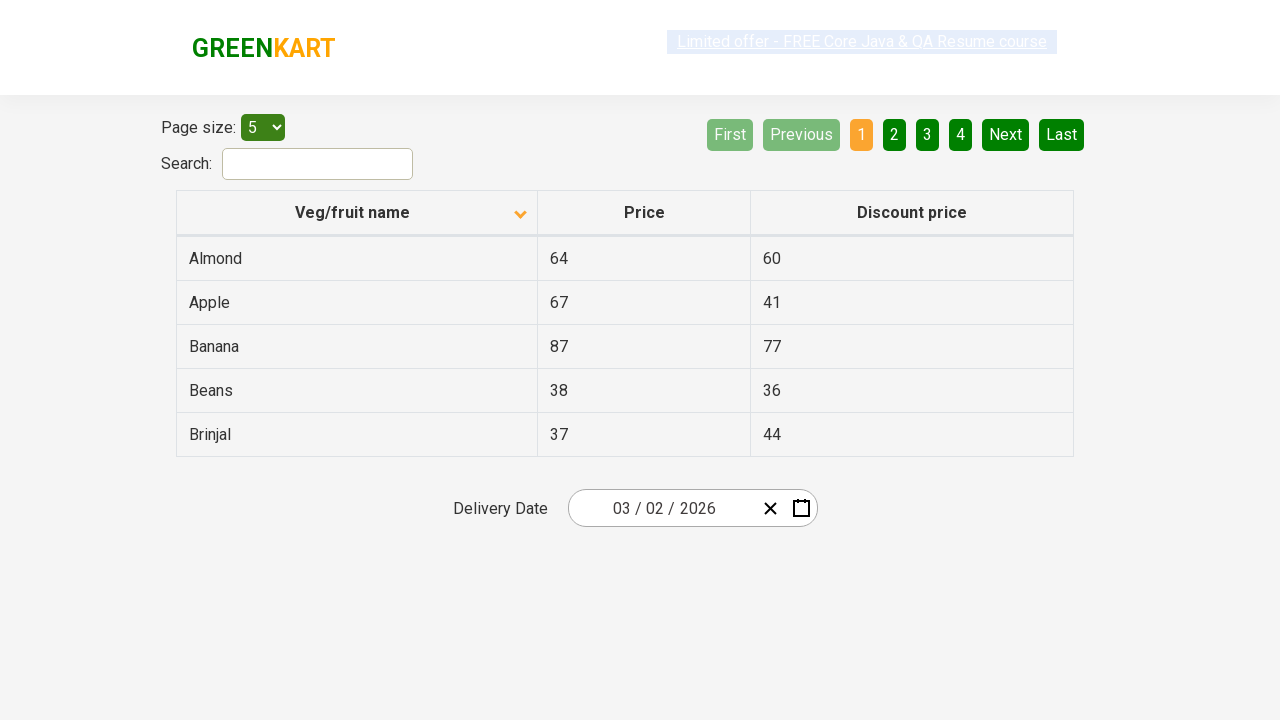

Extracted 5 values from first column
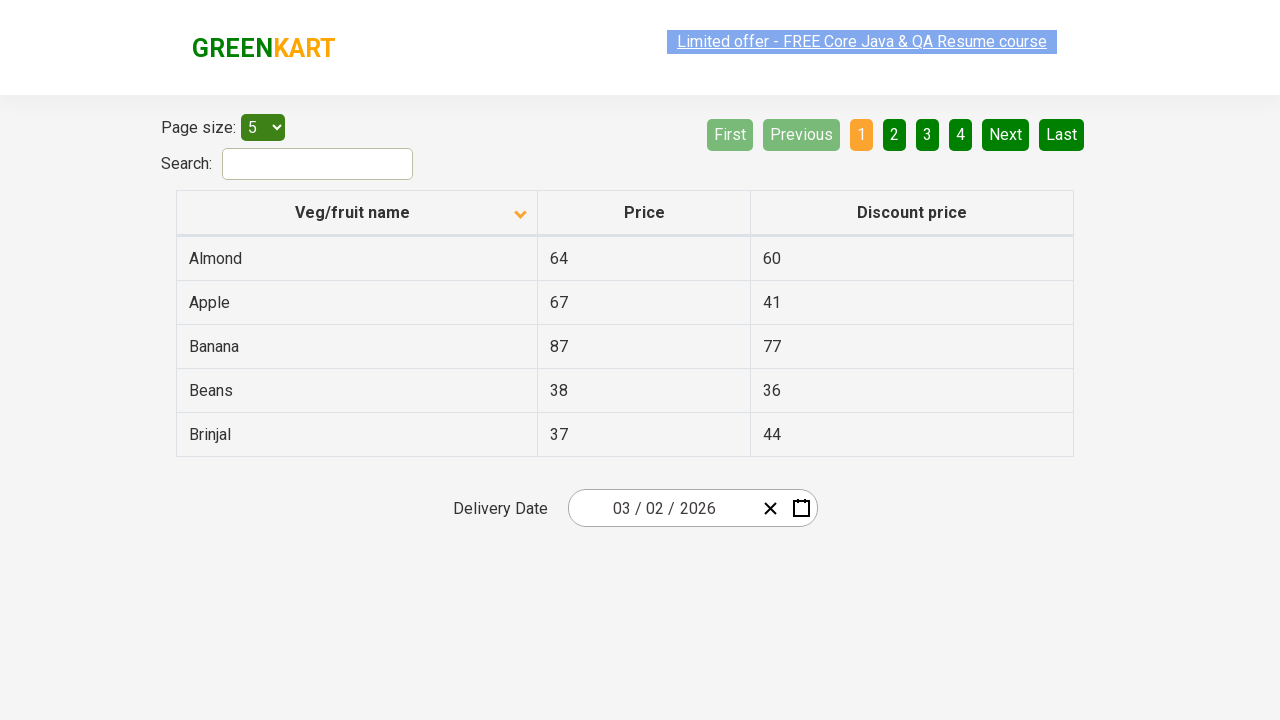

Created sorted reference list
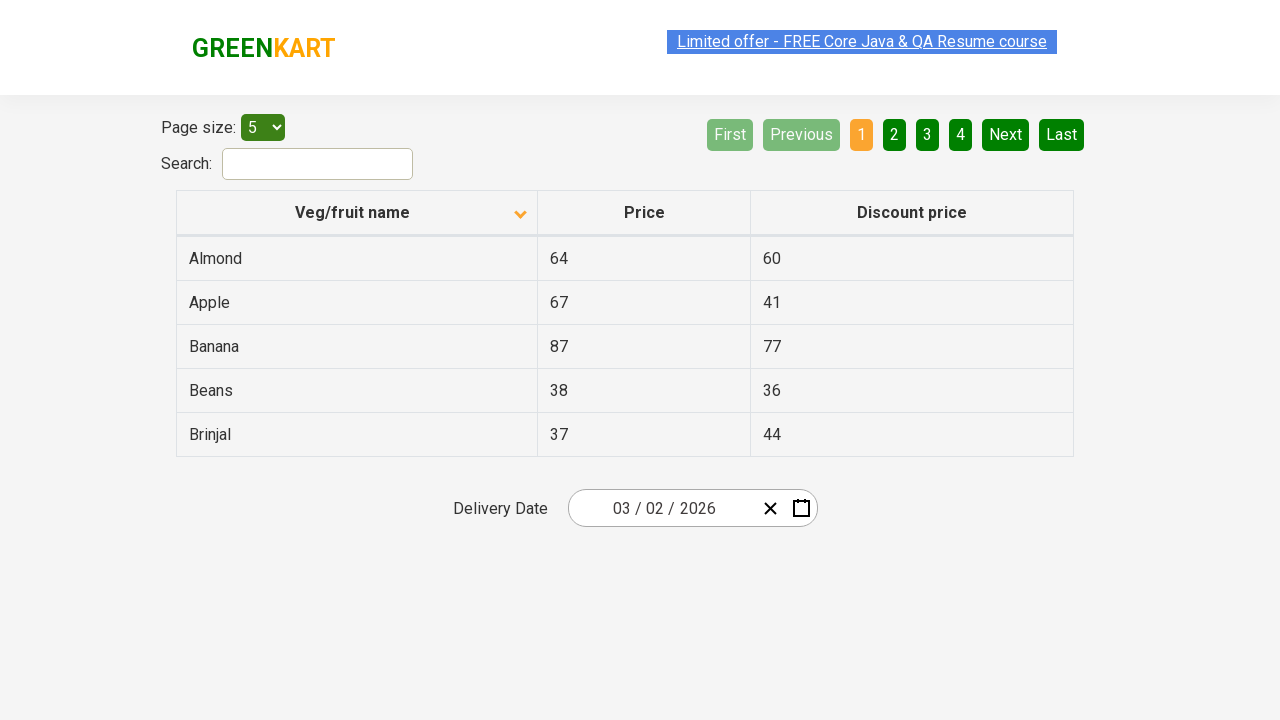

Verified table data is sorted alphabetically
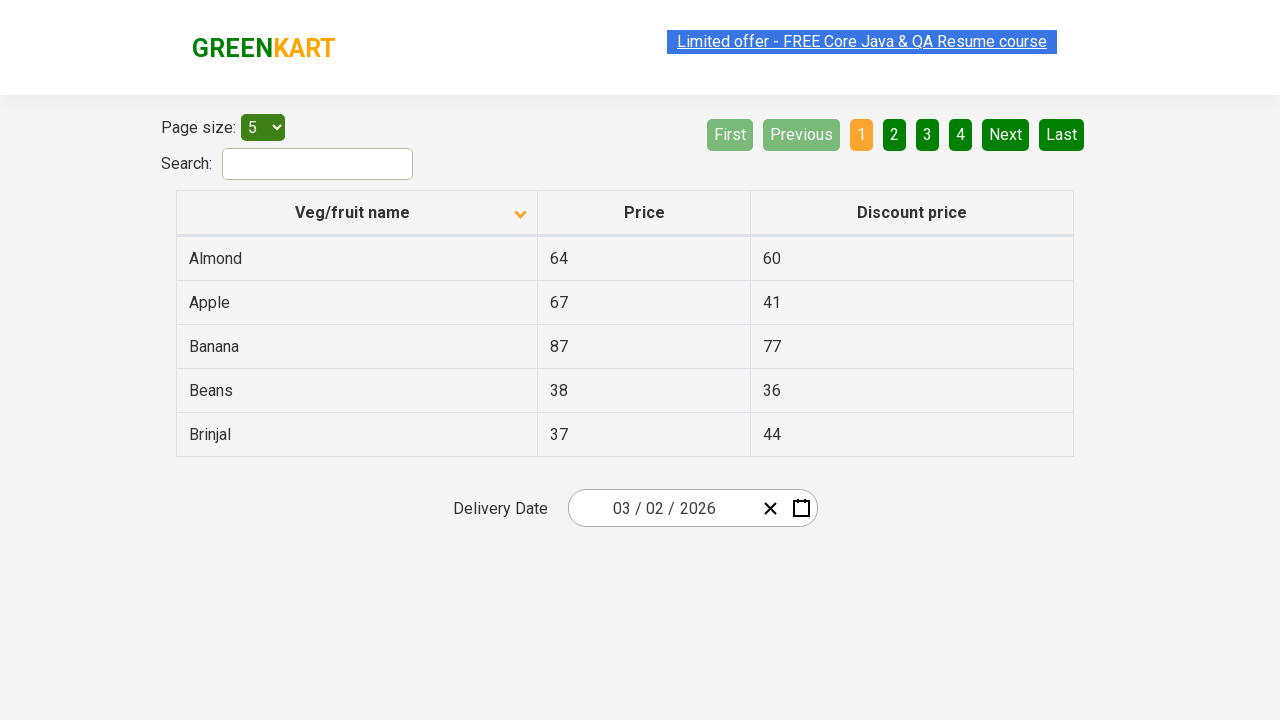

Located 'Beans' item in the table
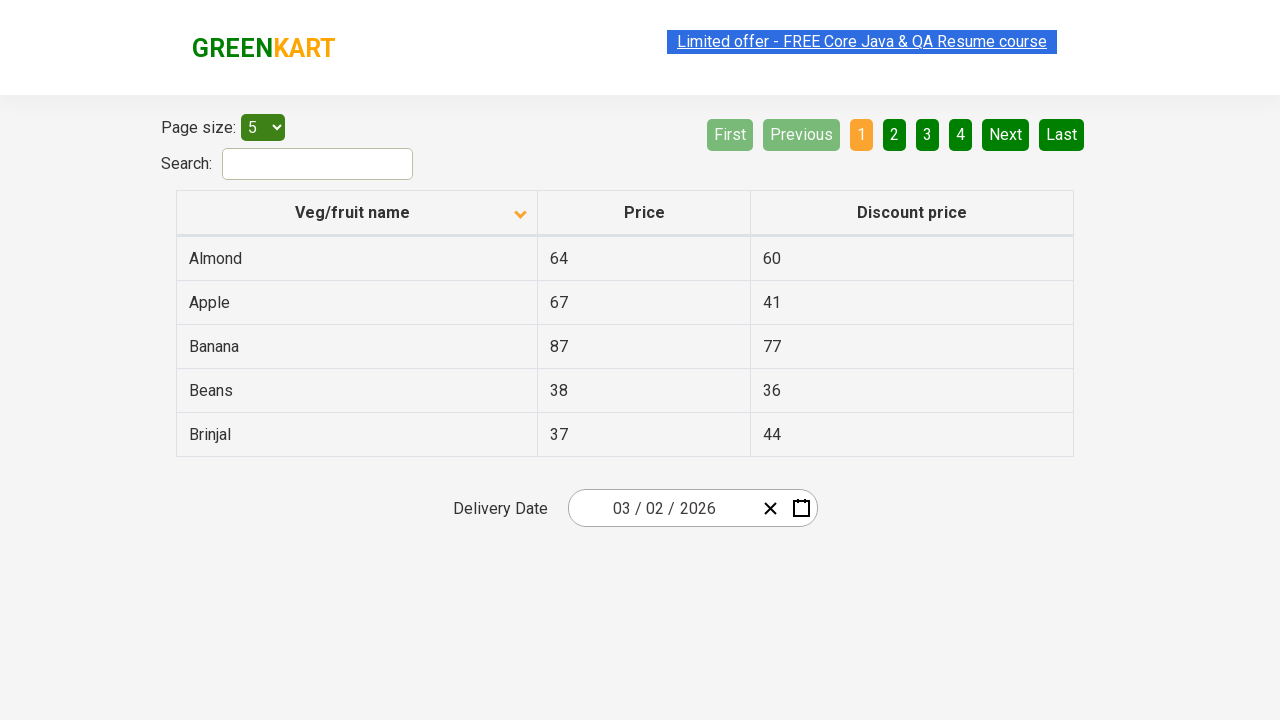

Verified 'Beans' item is visible in table
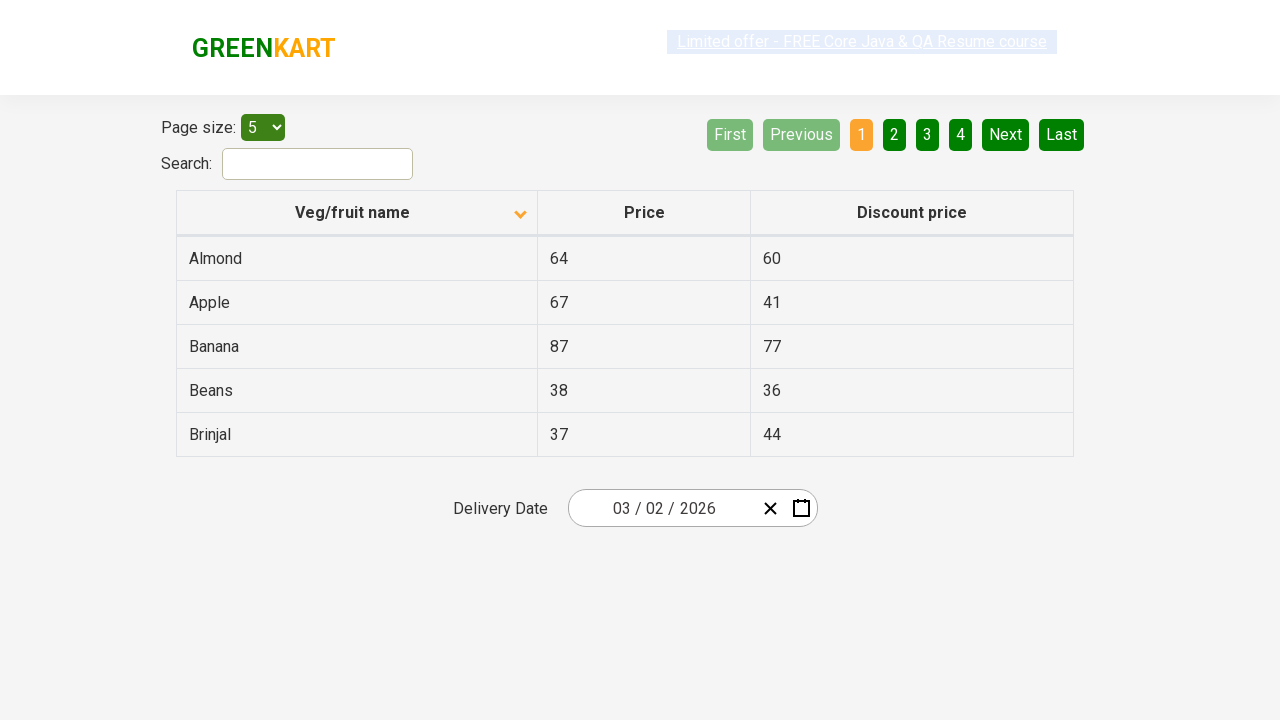

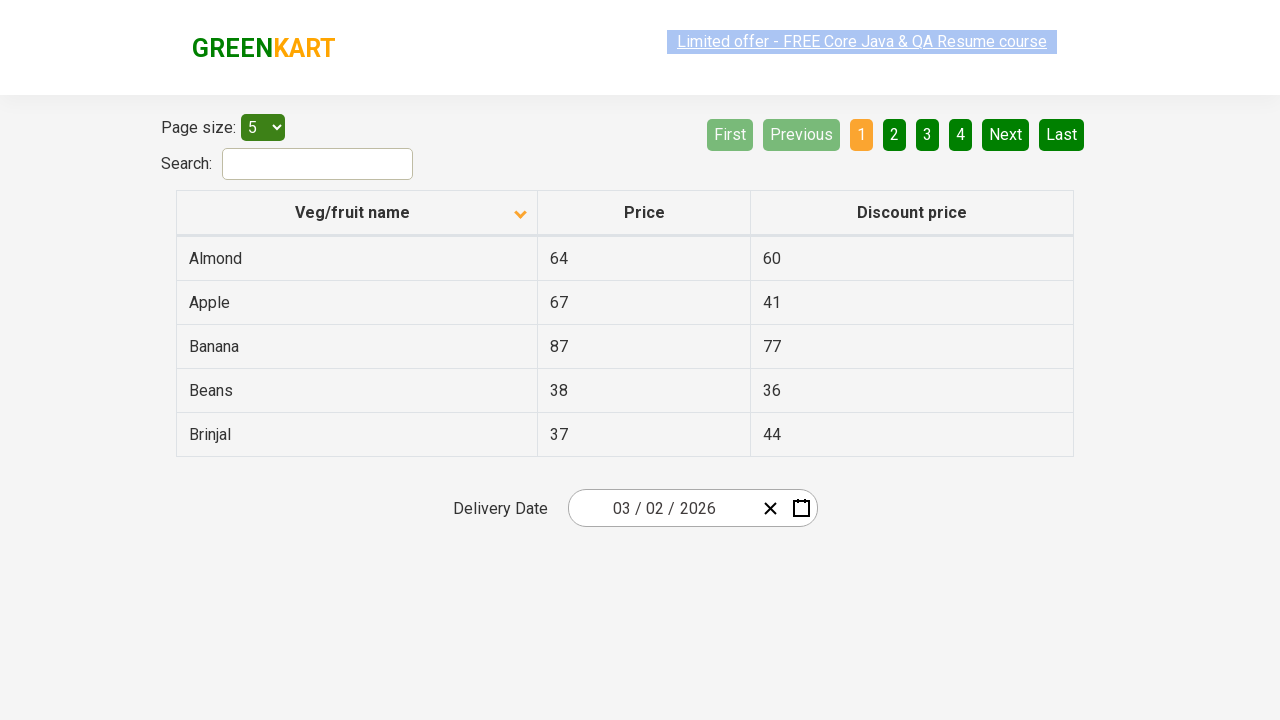